Tests the e-commerce flow on a practice automation site by navigating from homepage to shop, back to home, selecting a book from arrivals, and adding it to the basket.

Starting URL: http://practice.automationtesting.in/

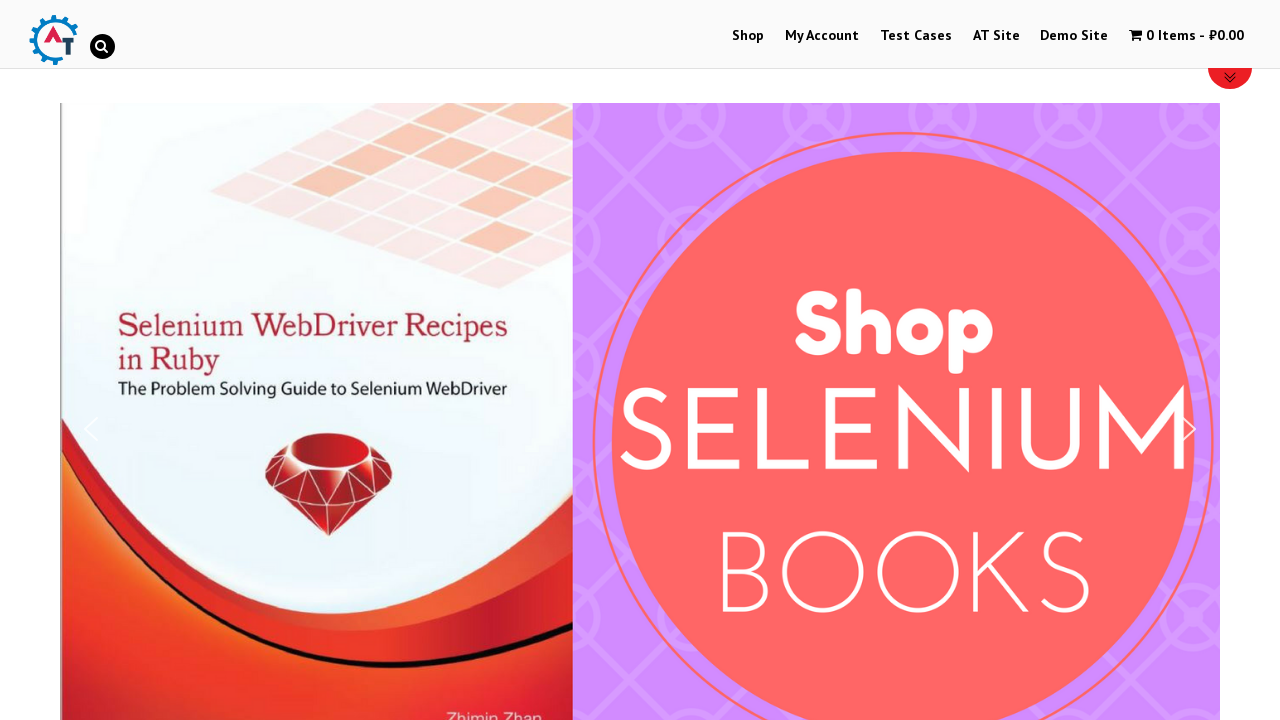

Clicked on Shop menu item at (748, 36) on #menu-item-40 a
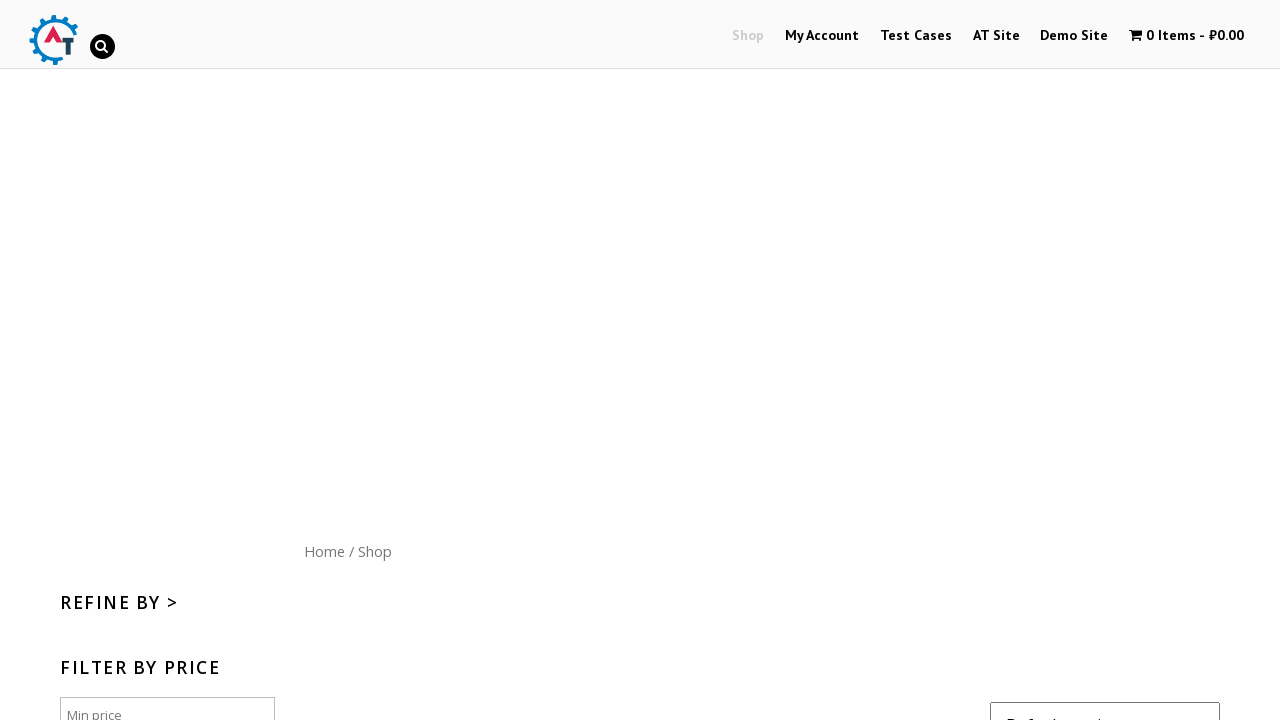

Shop page loaded
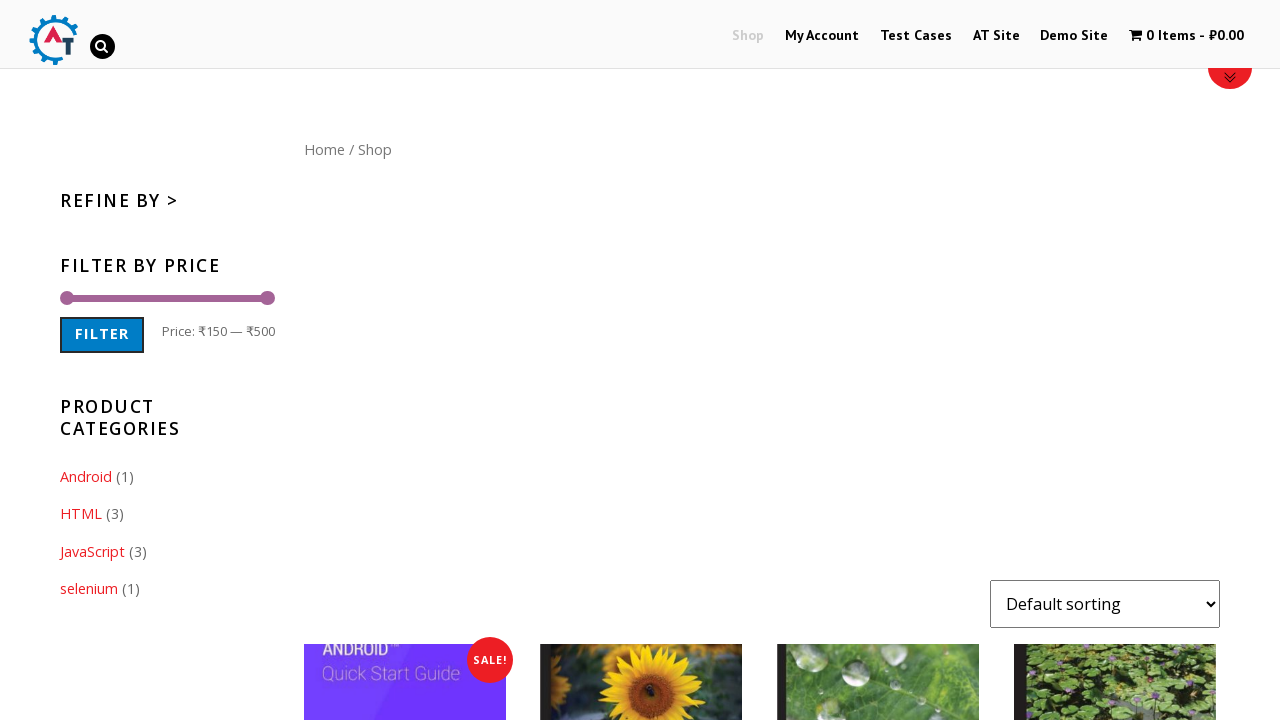

Clicked on Home breadcrumb to navigate back to homepage at (324, 149) on #content nav a
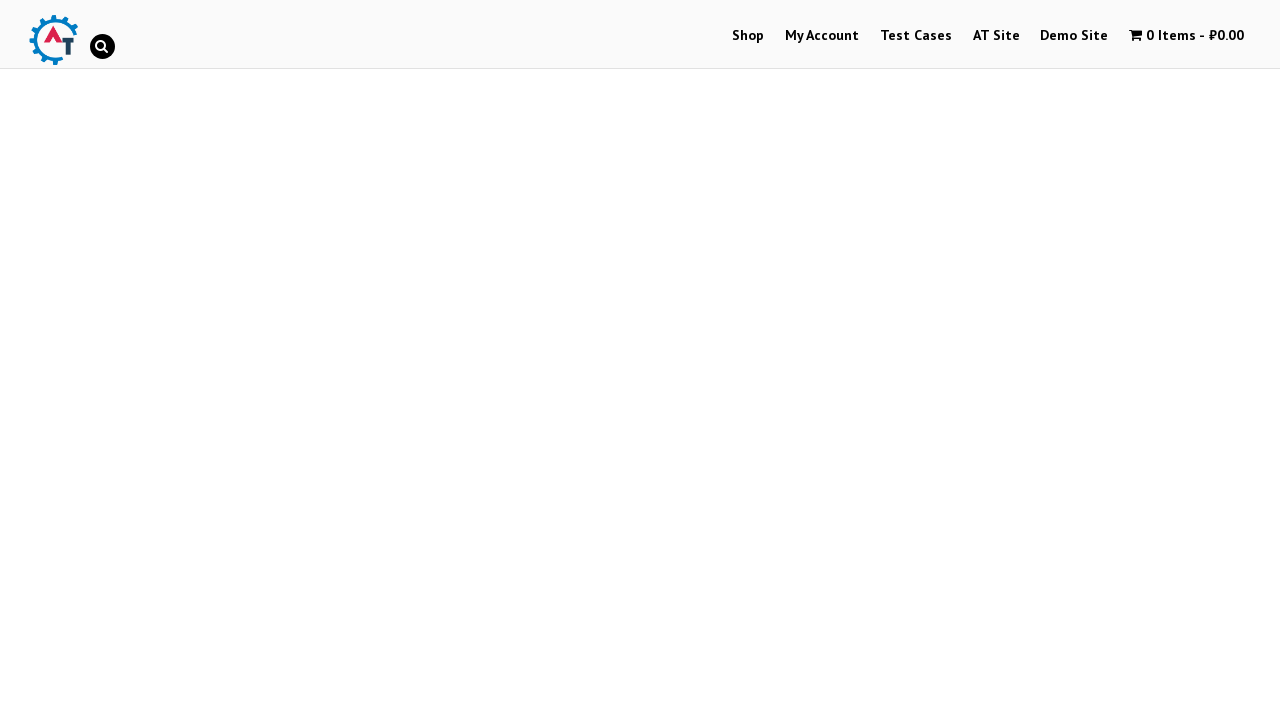

Homepage loaded
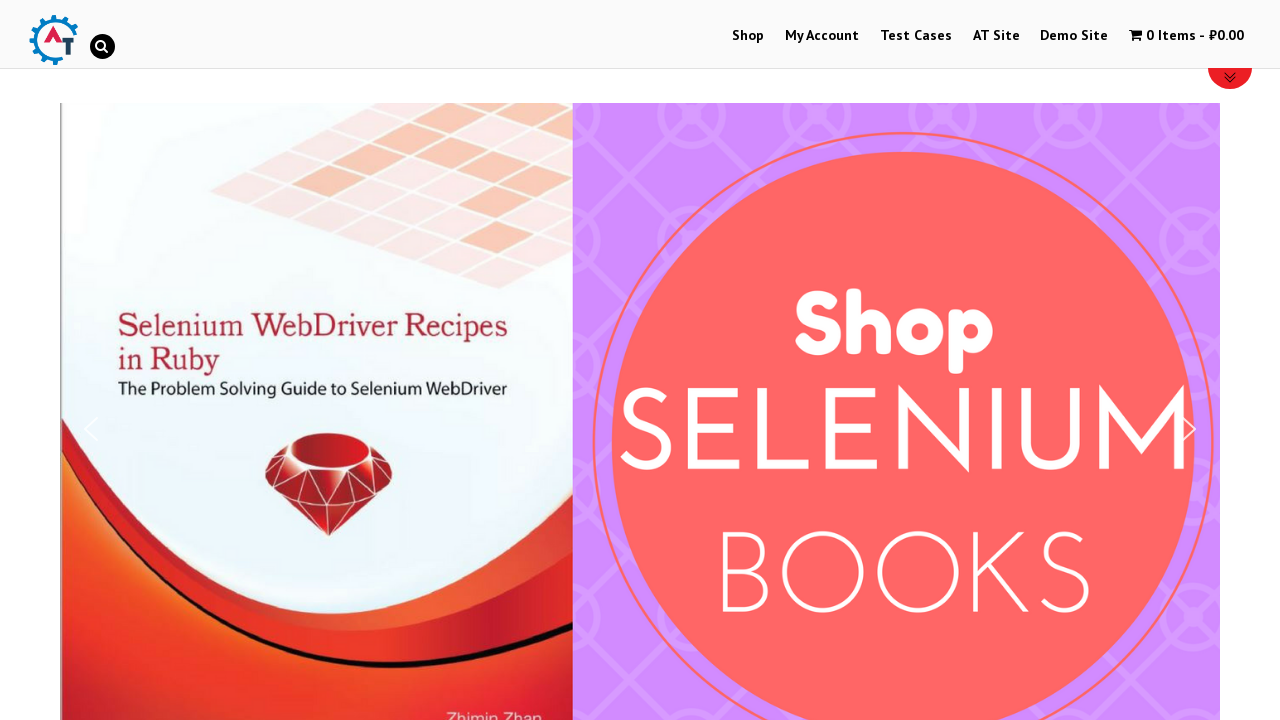

Clicked on a book from the arrivals section at (1039, 361) on #text-22-sub_row_1-0-2-2-0 div ul li a img
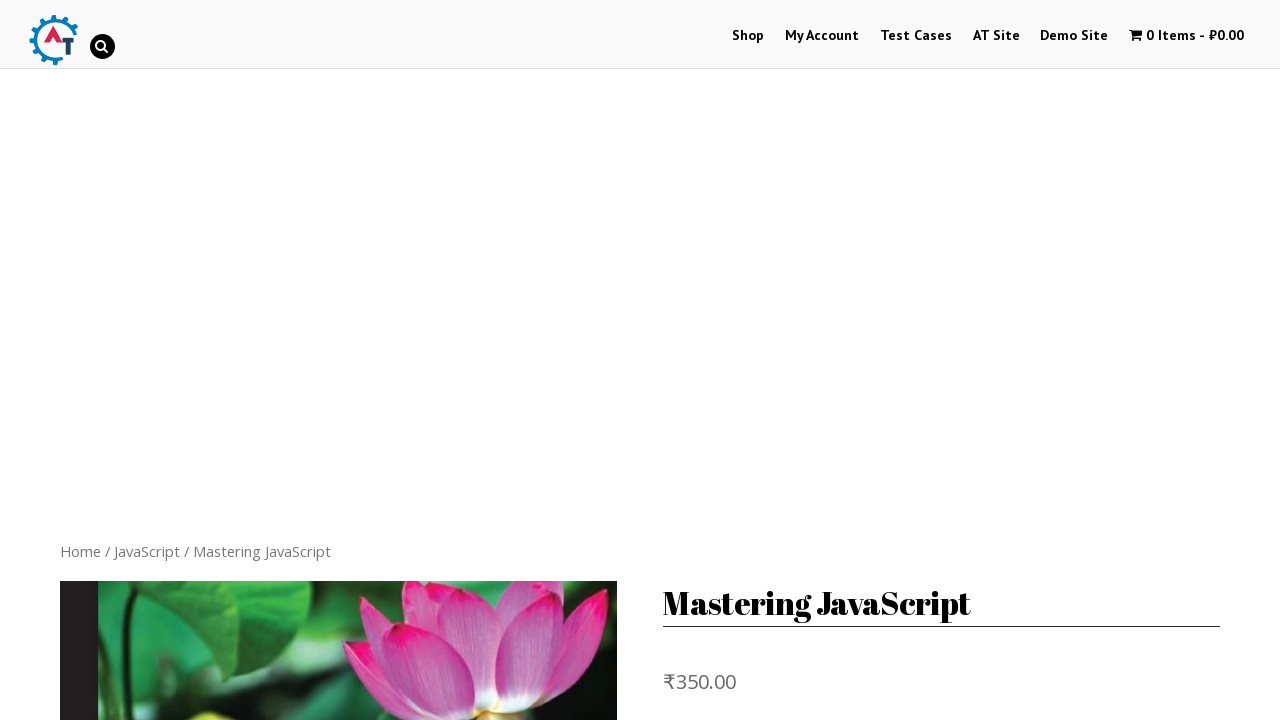

Product page loaded
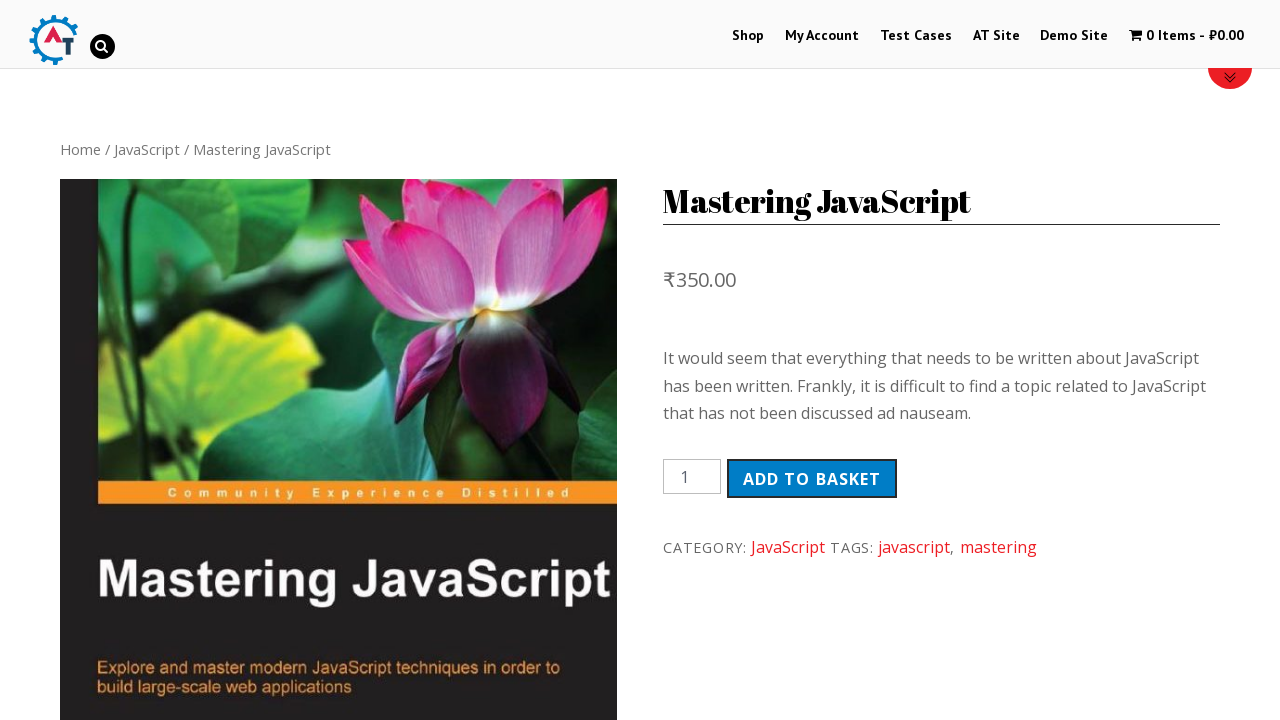

Clicked on Add to Basket button at (812, 479) on #product-165 div form button
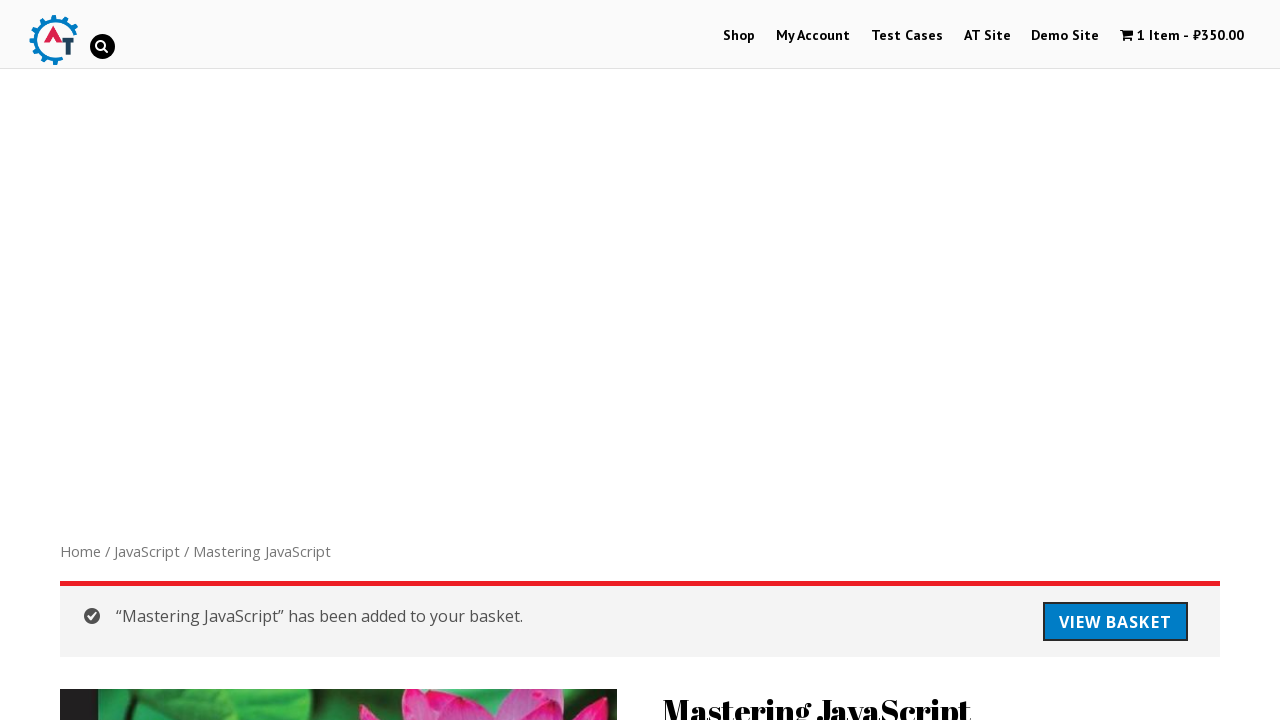

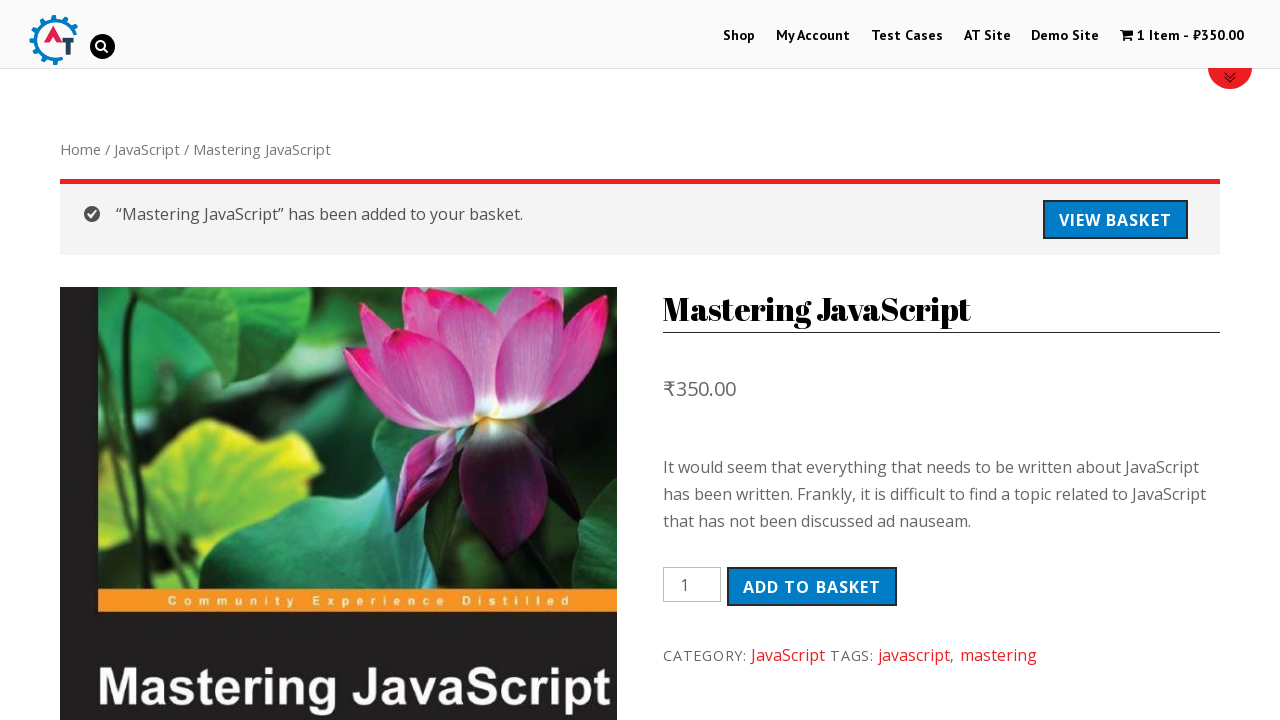